Tests copy-paste functionality by entering text in a name field, selecting all text, copying it, and pasting it into an email field

Starting URL: https://www.tutorialspoint.com/selenium/practice/selenium_automation_practice.php

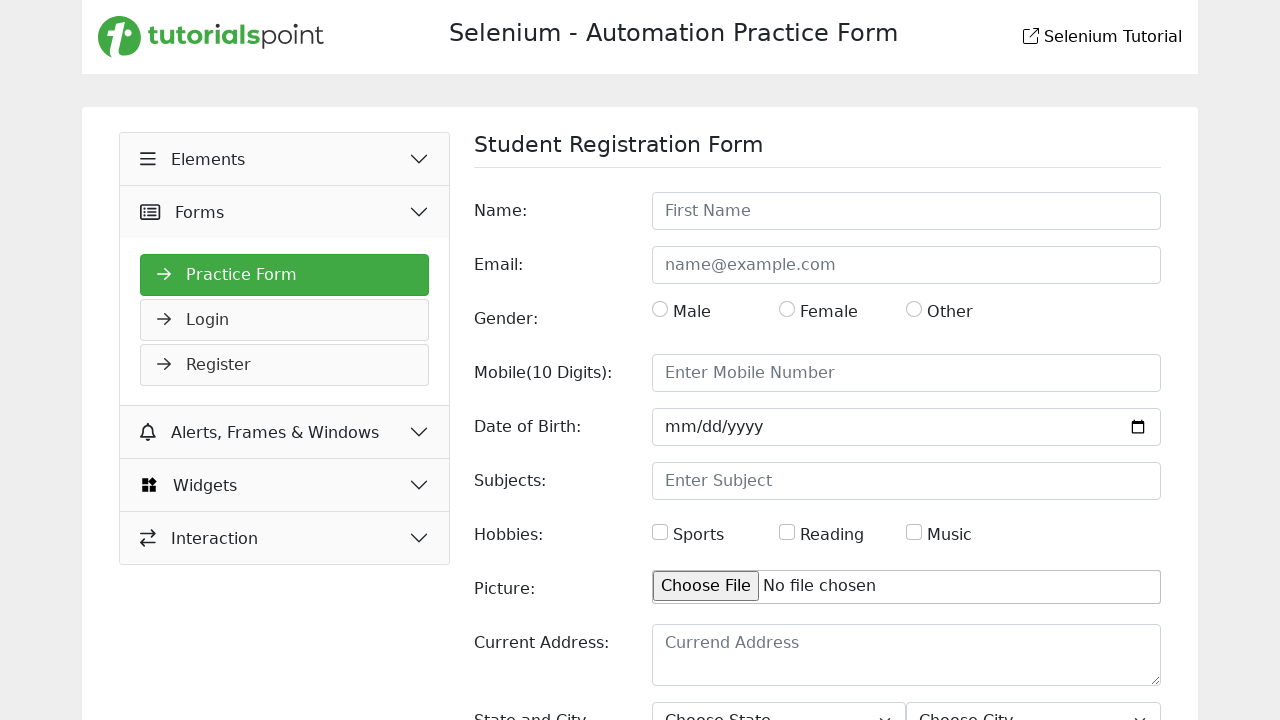

Filled name field with 'Safia Akther Chowdhury' on #name
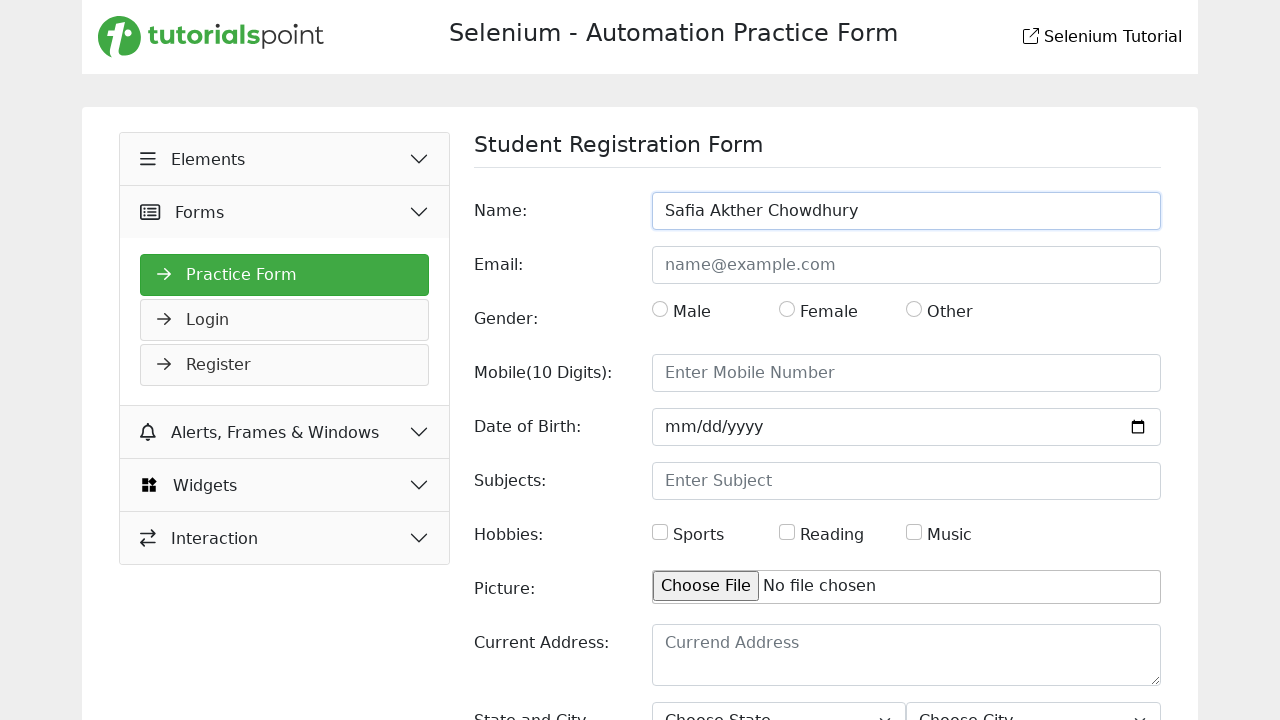

Selected all text in name field using Ctrl+A on #name
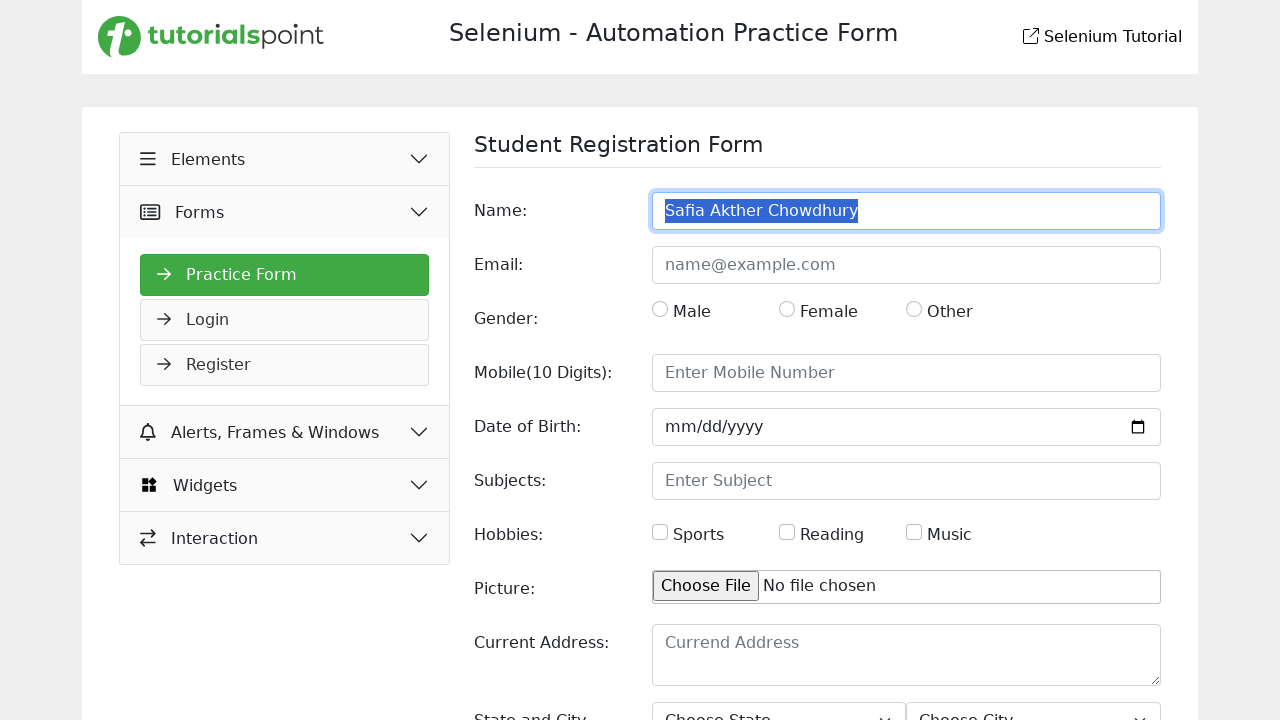

Copied selected text from name field using Ctrl+C on #name
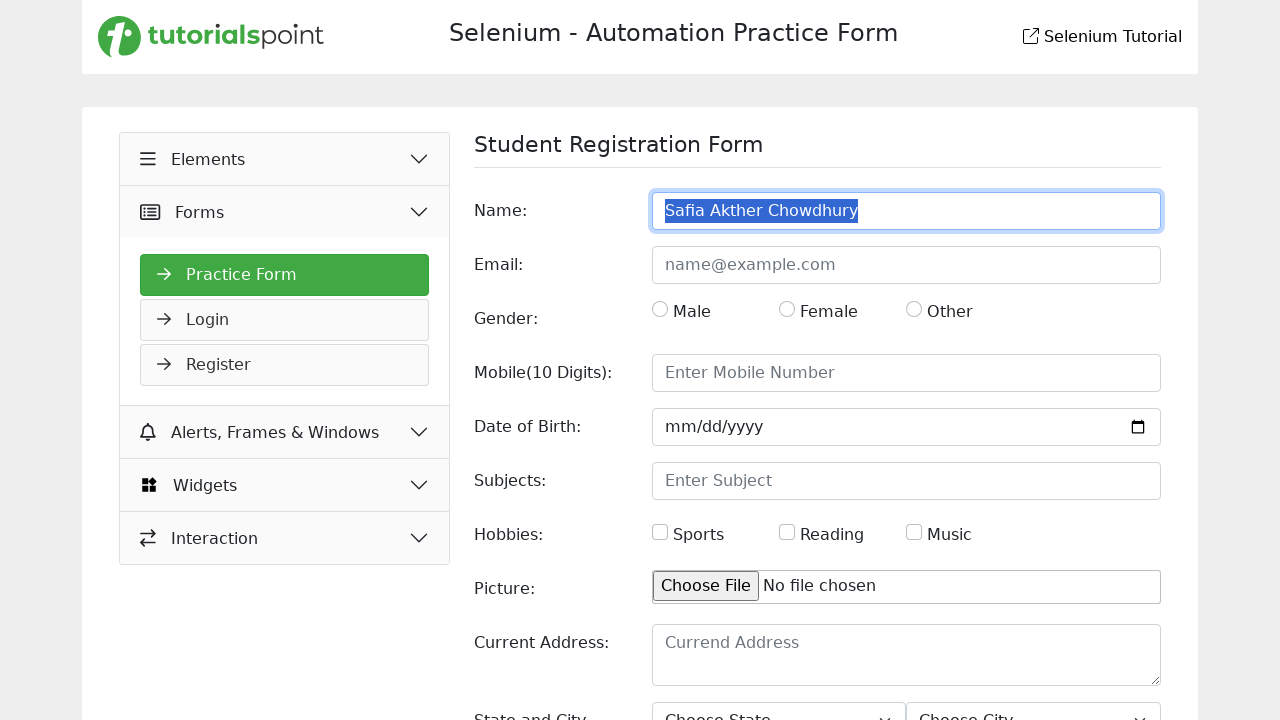

Clicked on email field at (906, 265) on #email
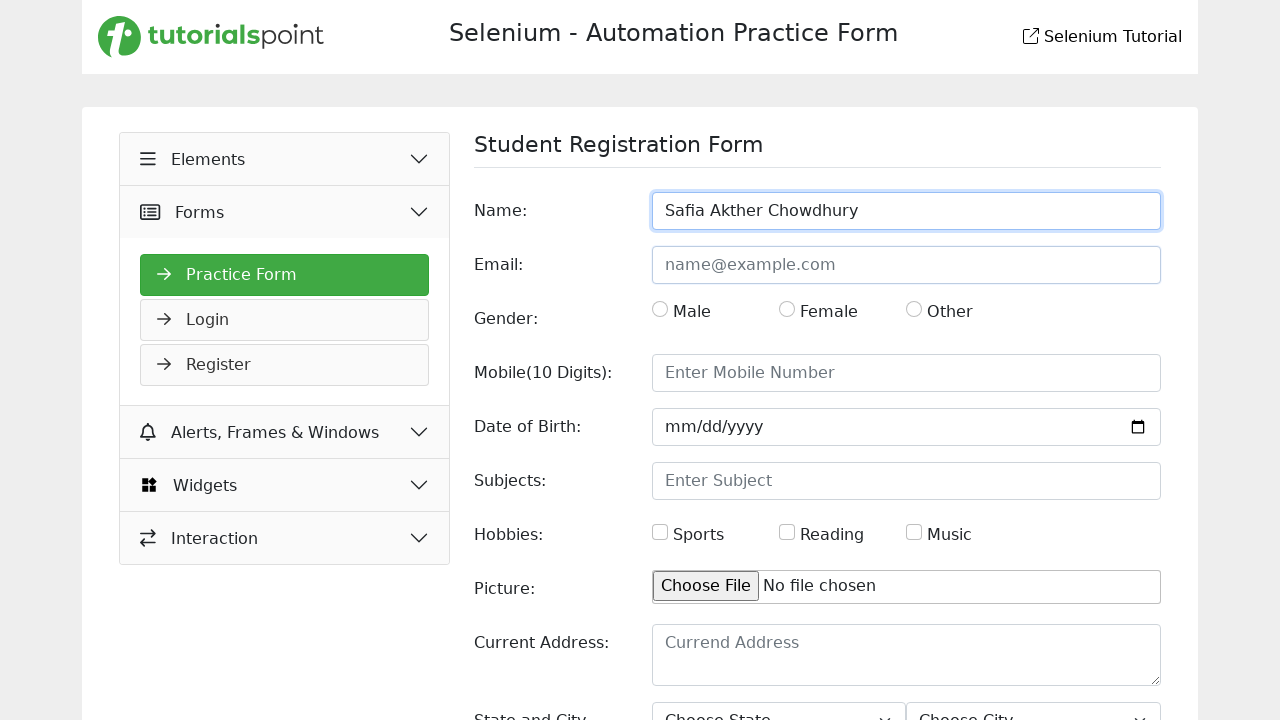

Pasted copied text into email field using Ctrl+V on #email
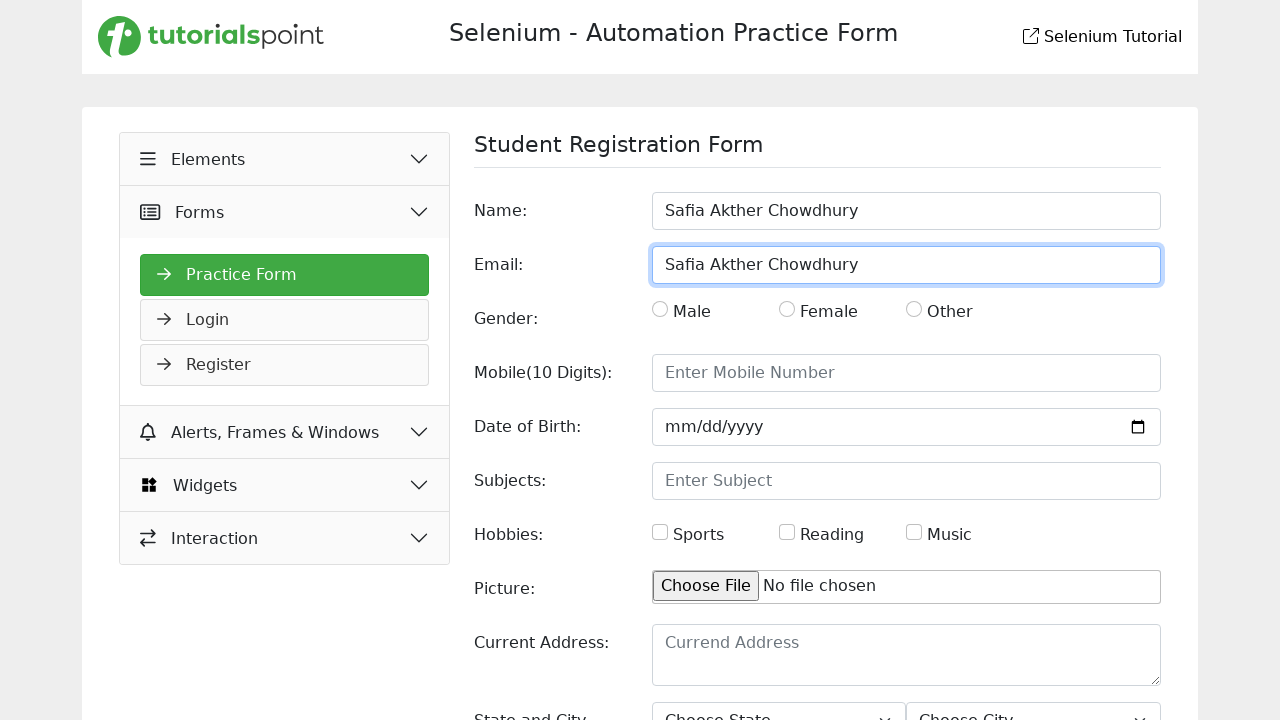

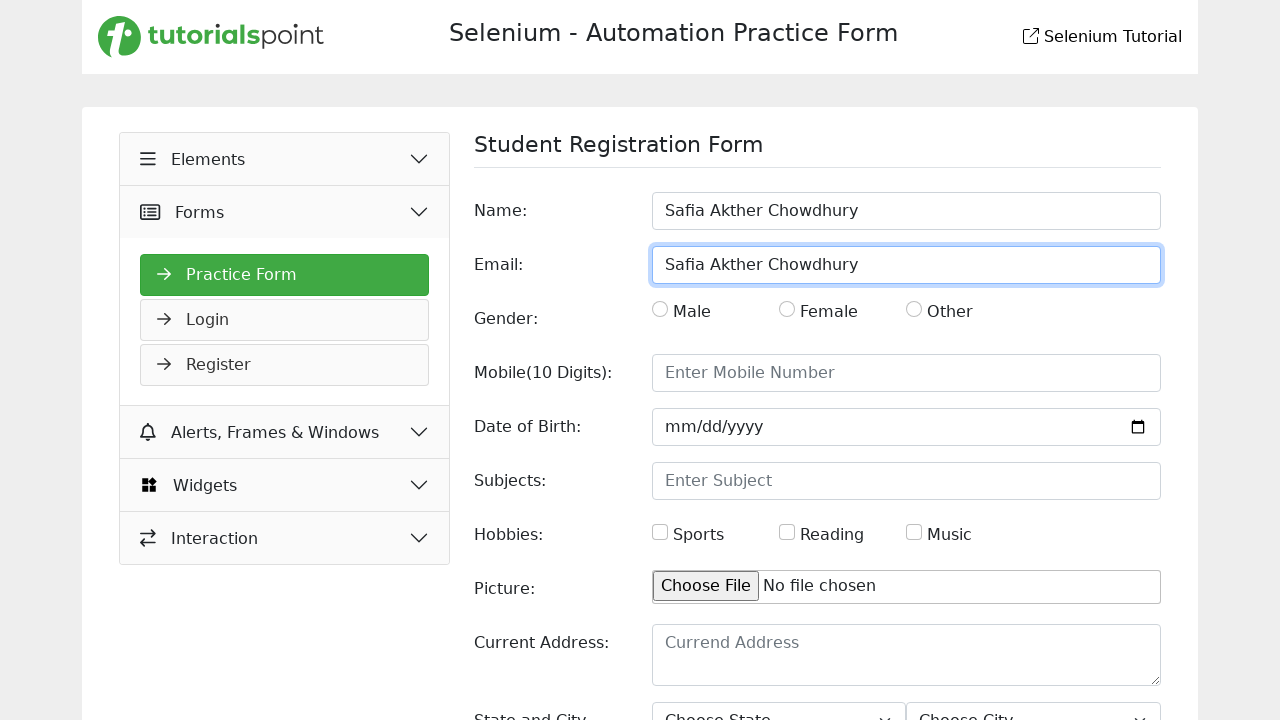